Tests window handling functionality by clicking a button in an iframe that opens a new window, switching to the new window, and then switching back to the original window

Starting URL: https://www.w3schools.com/jsref/tryit.asp?filename=tryjsref_win_open

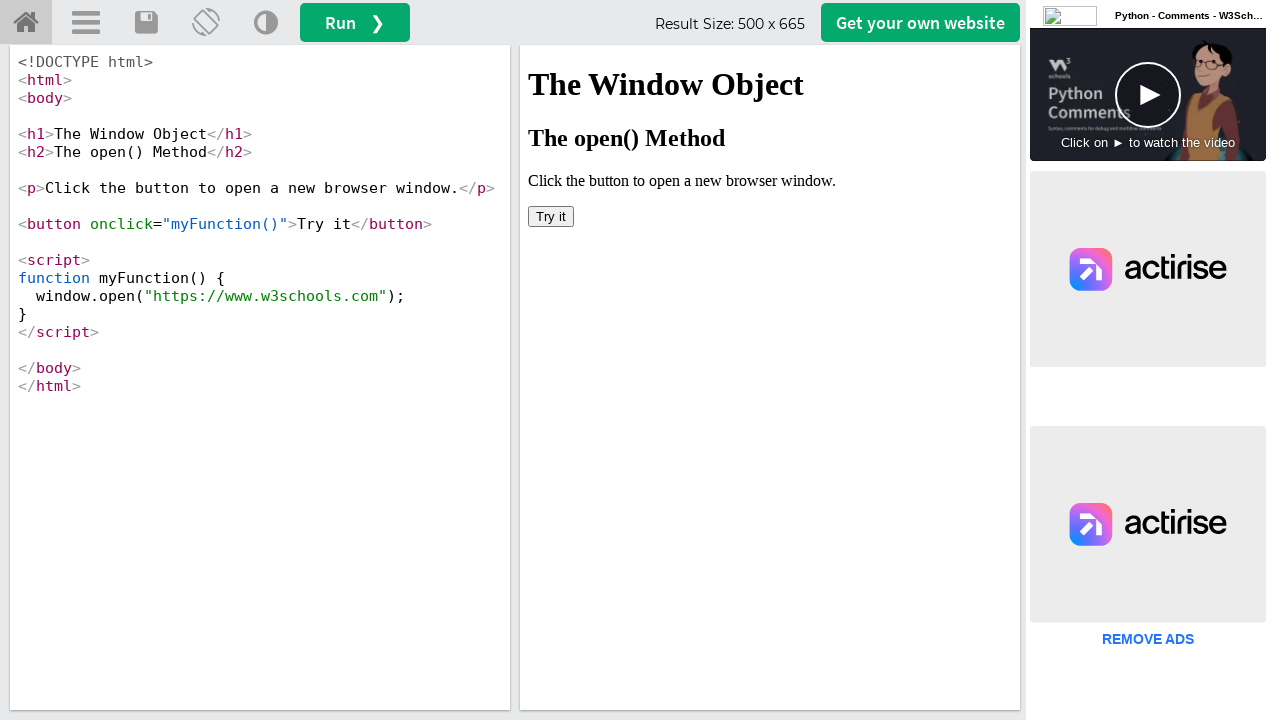

Located iframe containing the button
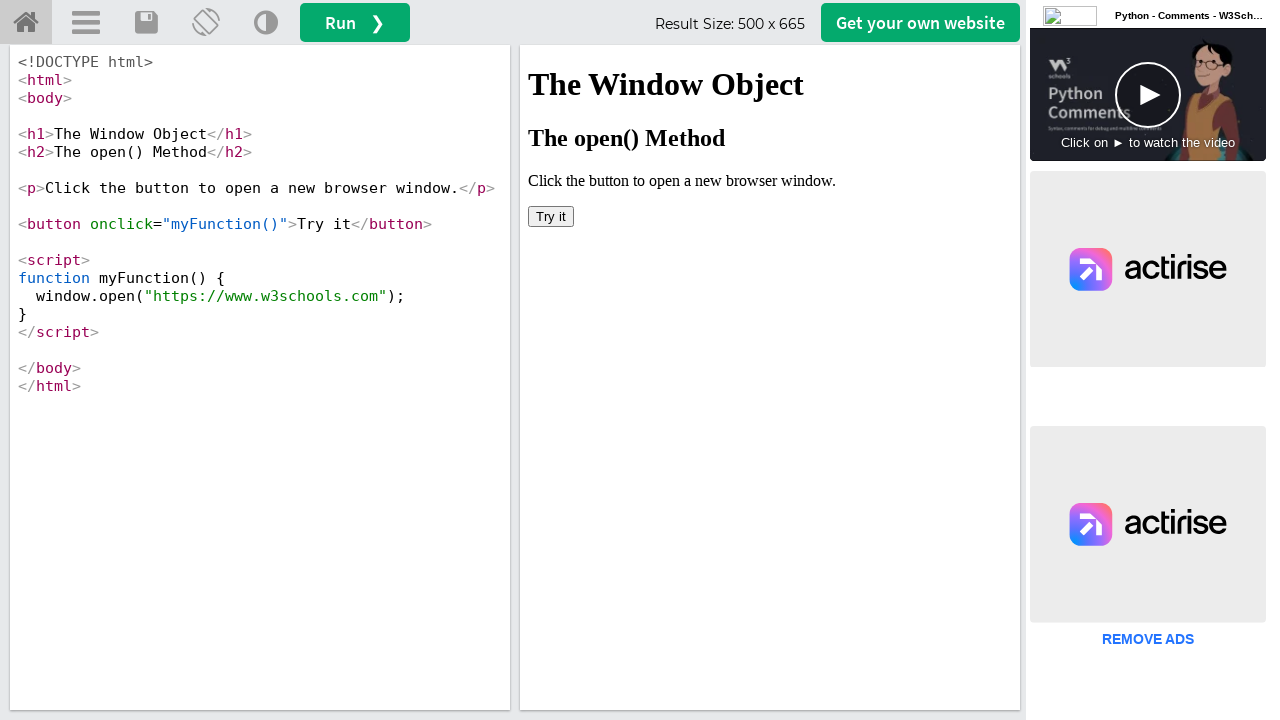

Clicked button in iframe to open new window at (551, 216) on iframe[name='iframeResult'] >> internal:control=enter-frame >> button
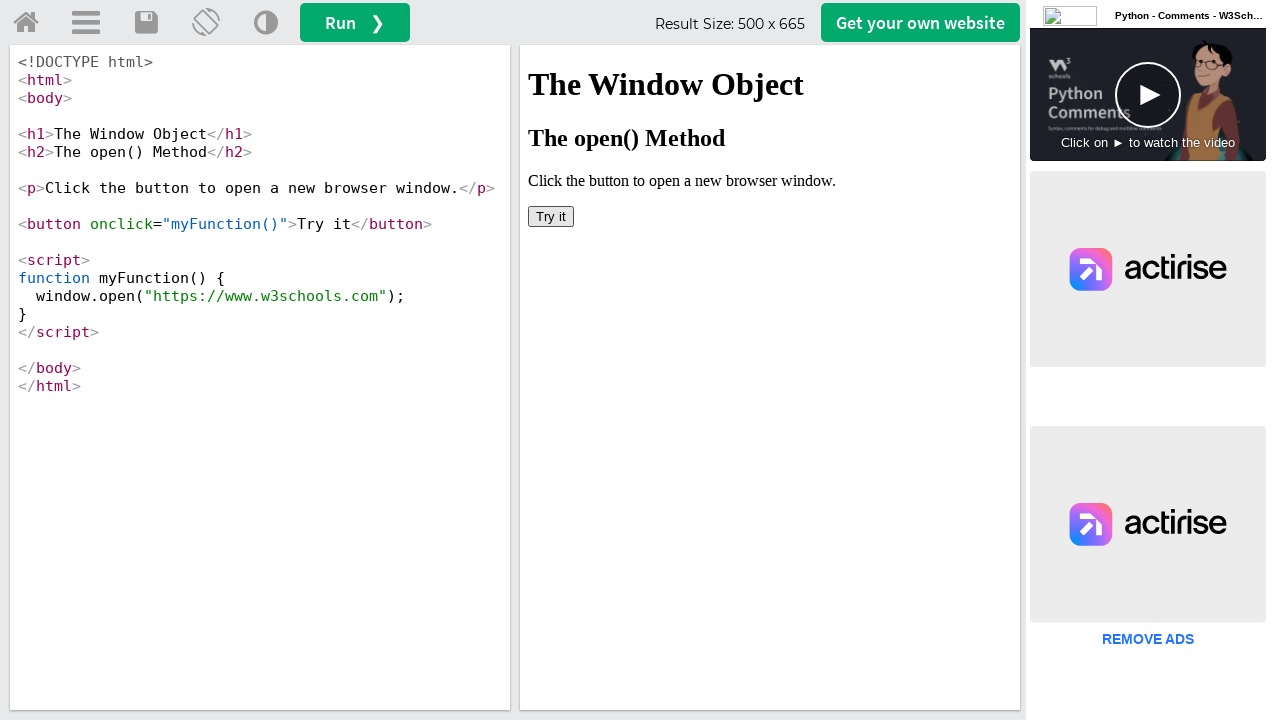

Captured reference to new window
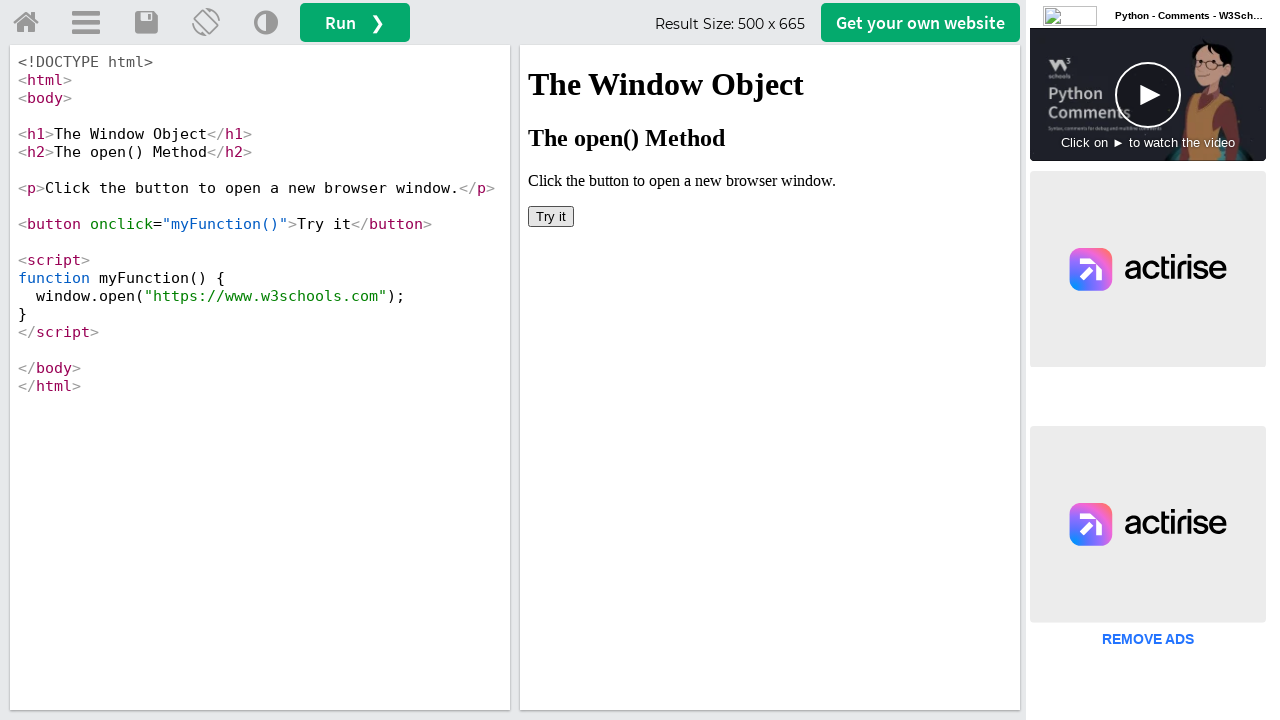

New window loaded
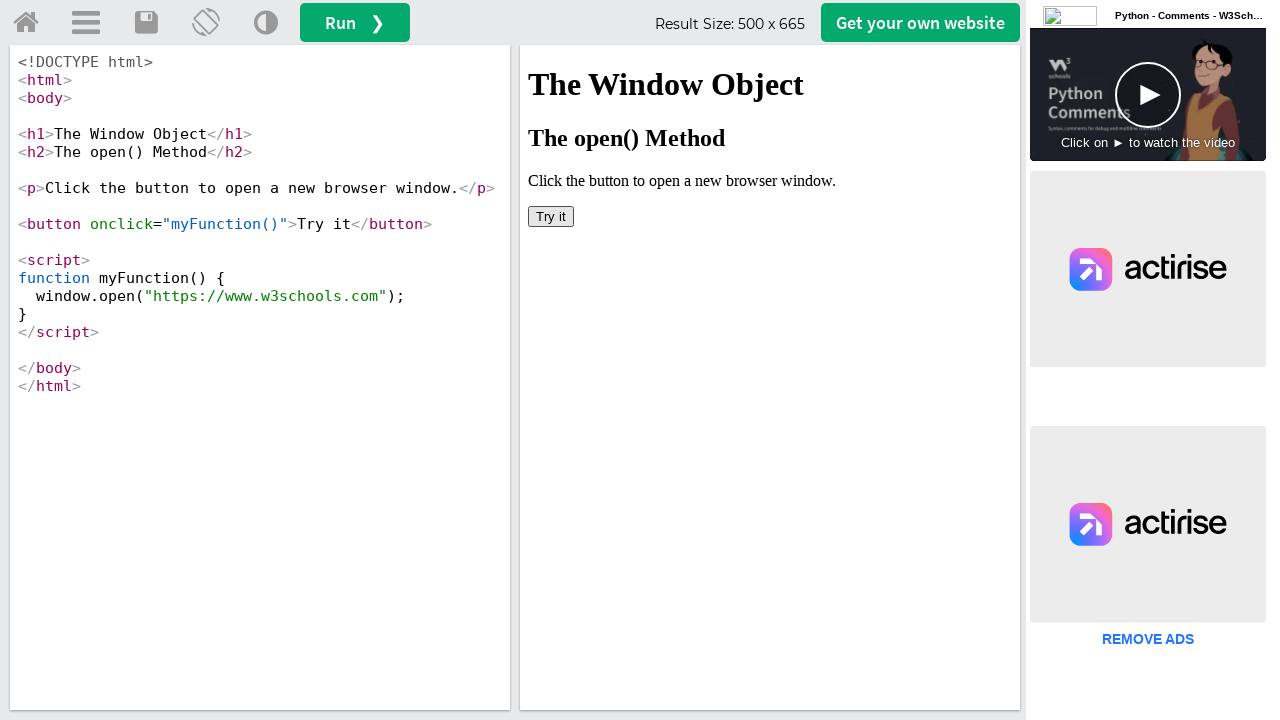

Verified new window has correct title: W3Schools Online Web Tutorials
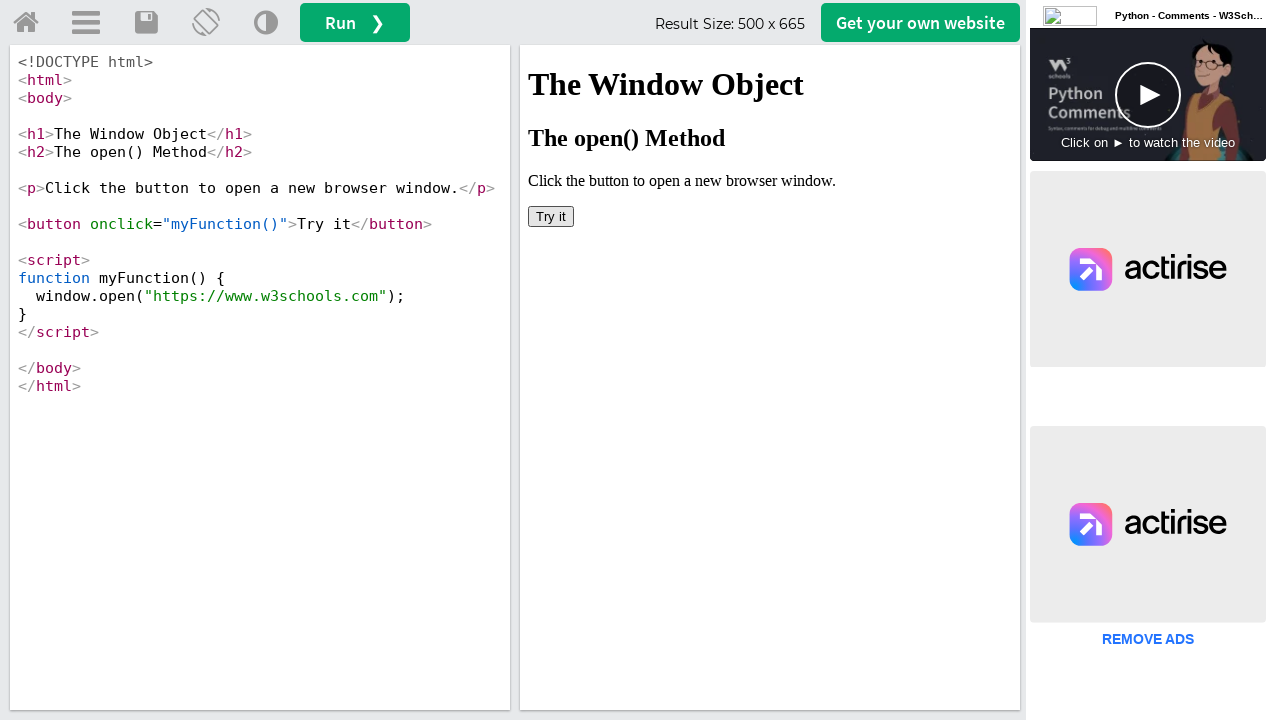

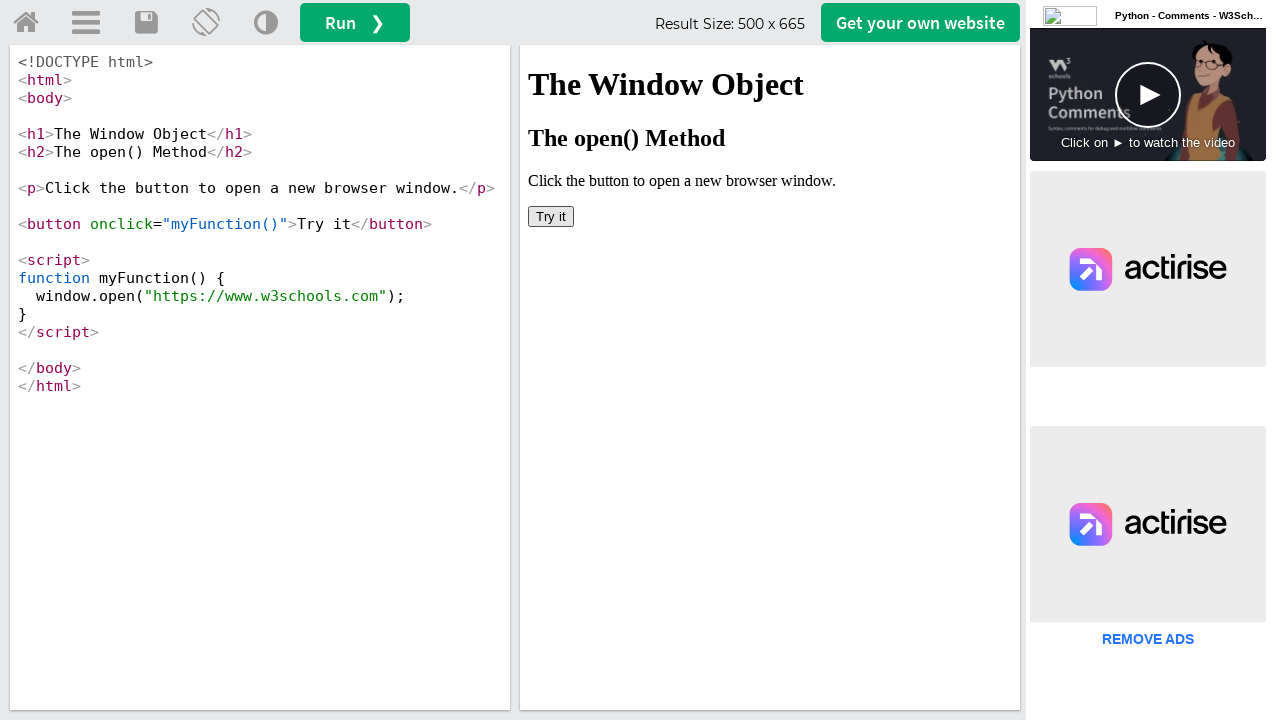